Tests SpiceJet website navigation by hovering over the Add-ons menu and clicking on Student Discount option

Starting URL: https://www.spicejet.com/

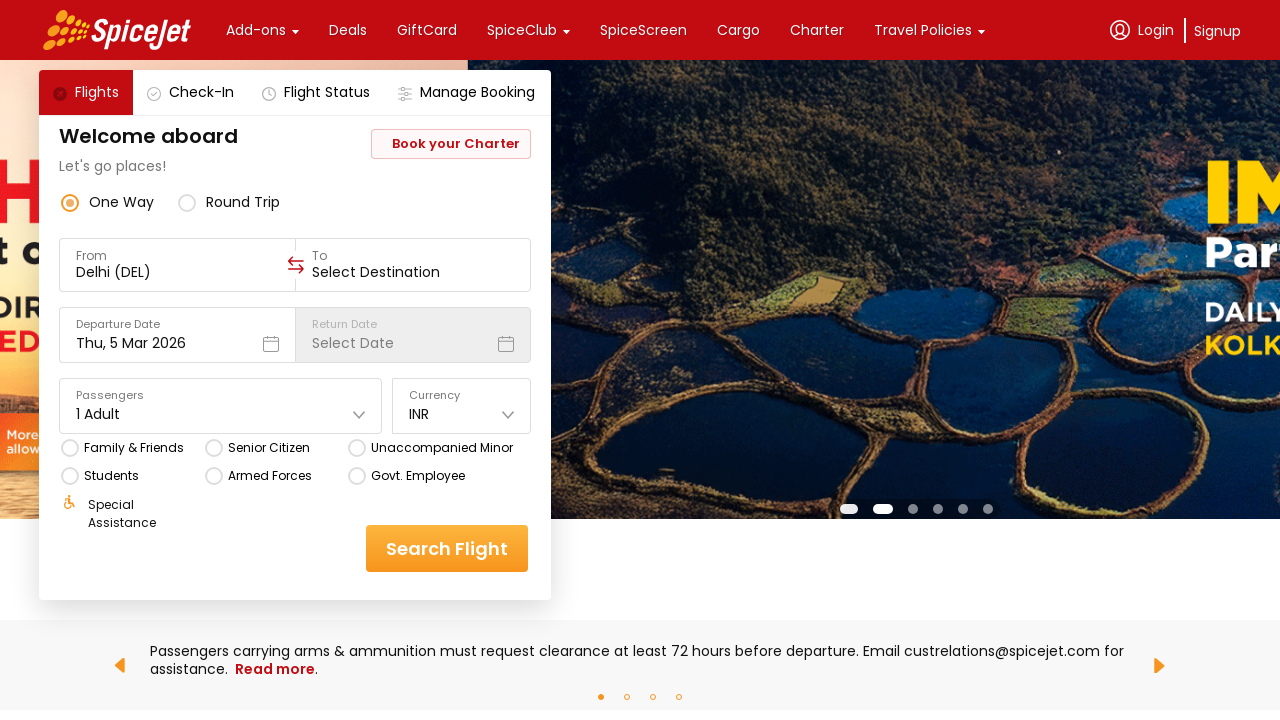

Hovered over Add-ons menu item at (256, 30) on xpath=//div[text()='Add-ons']
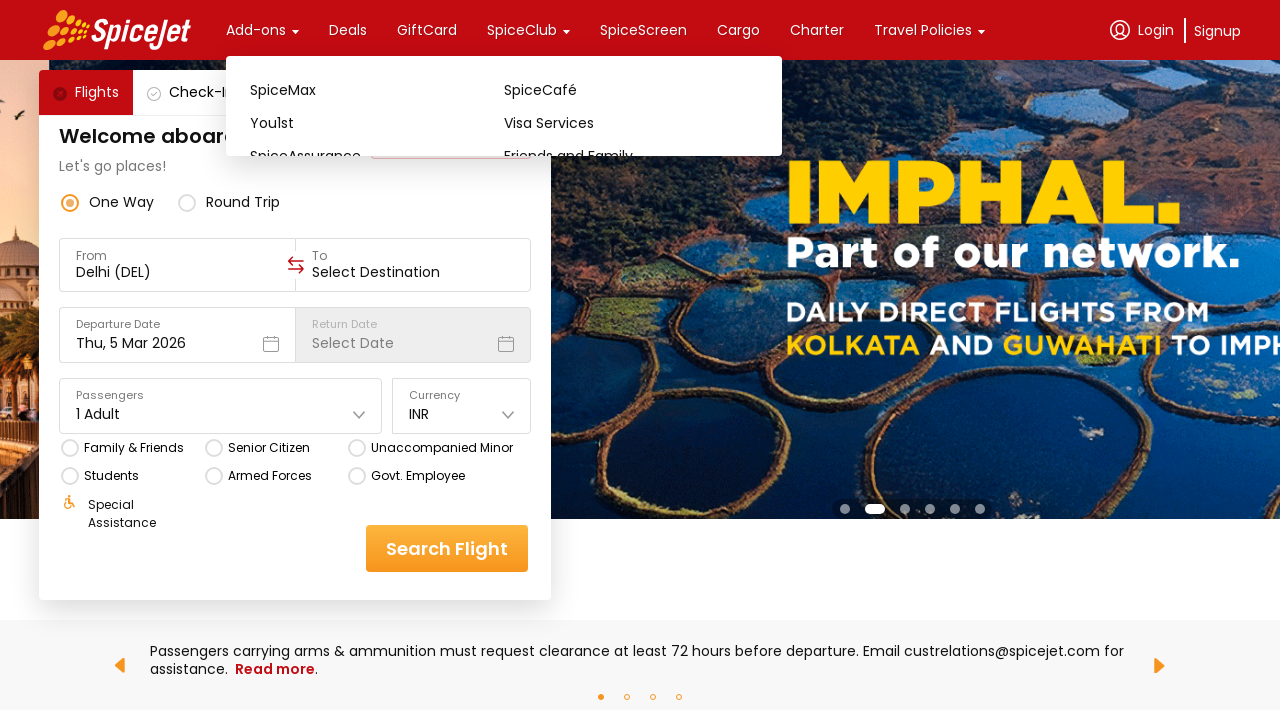

Waited 2 seconds for submenu to appear
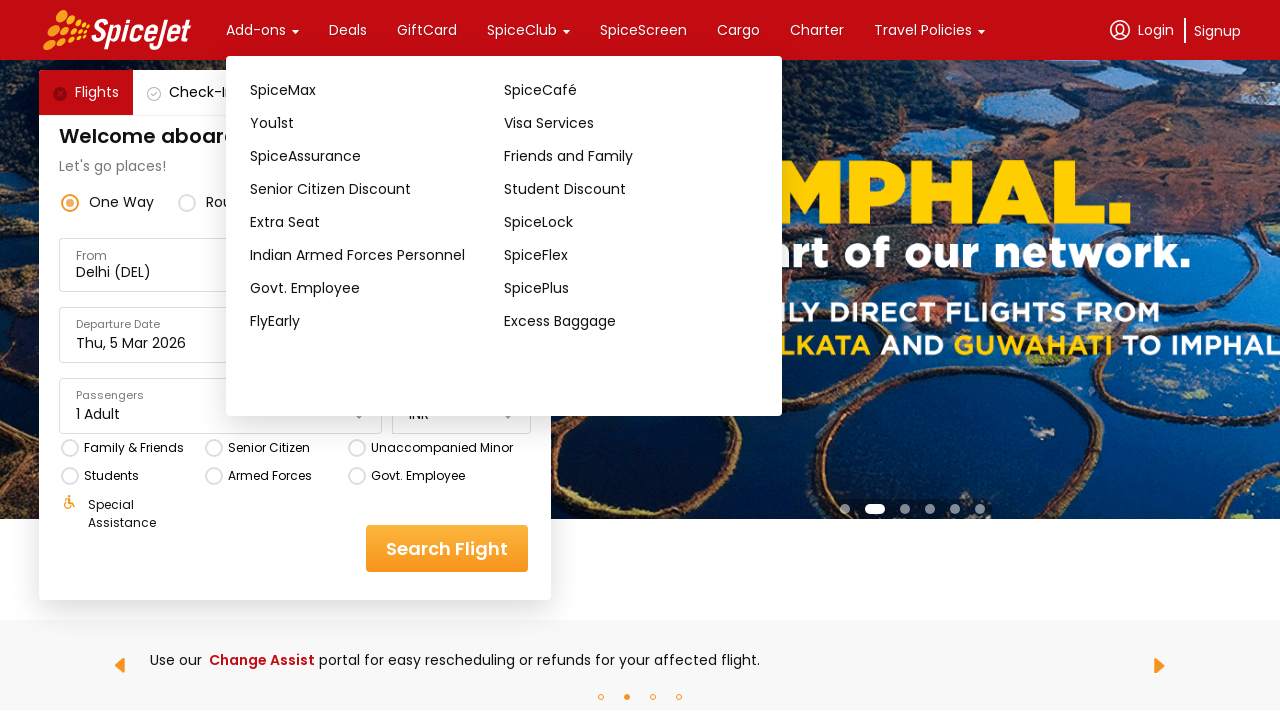

Clicked on Student Discount option at (631, 189) on xpath=//div[text()='Student Discount']
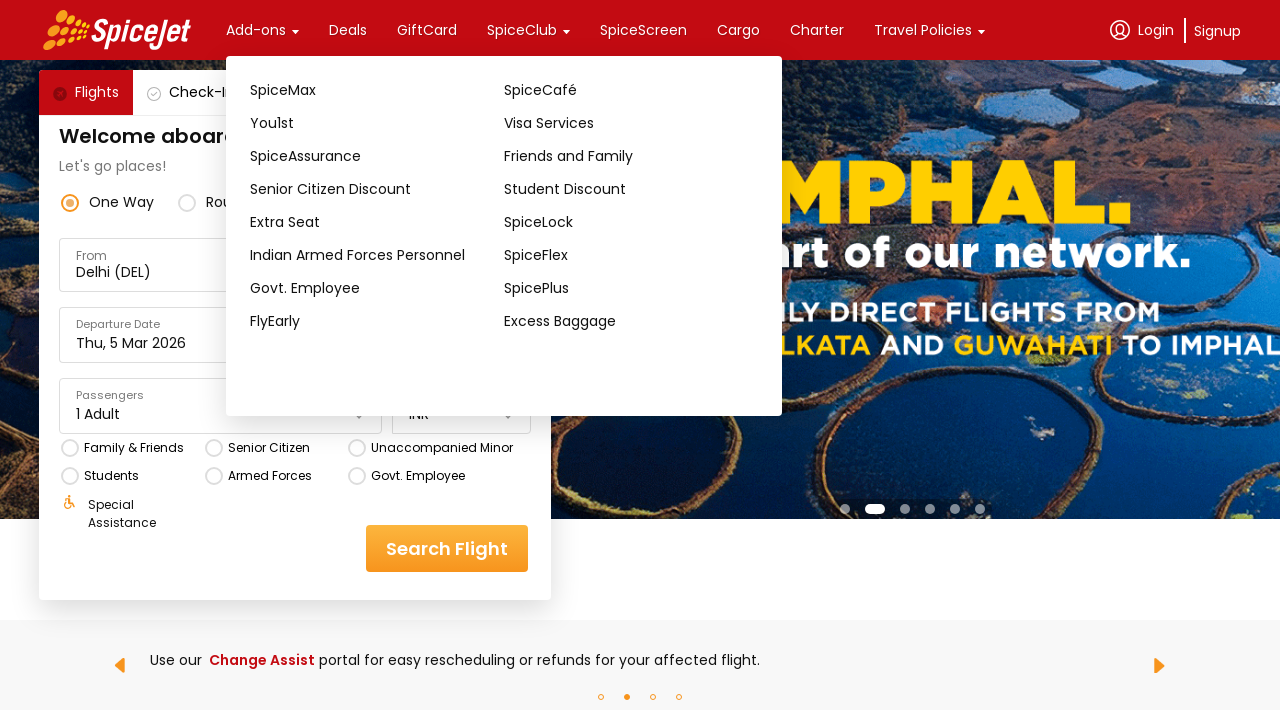

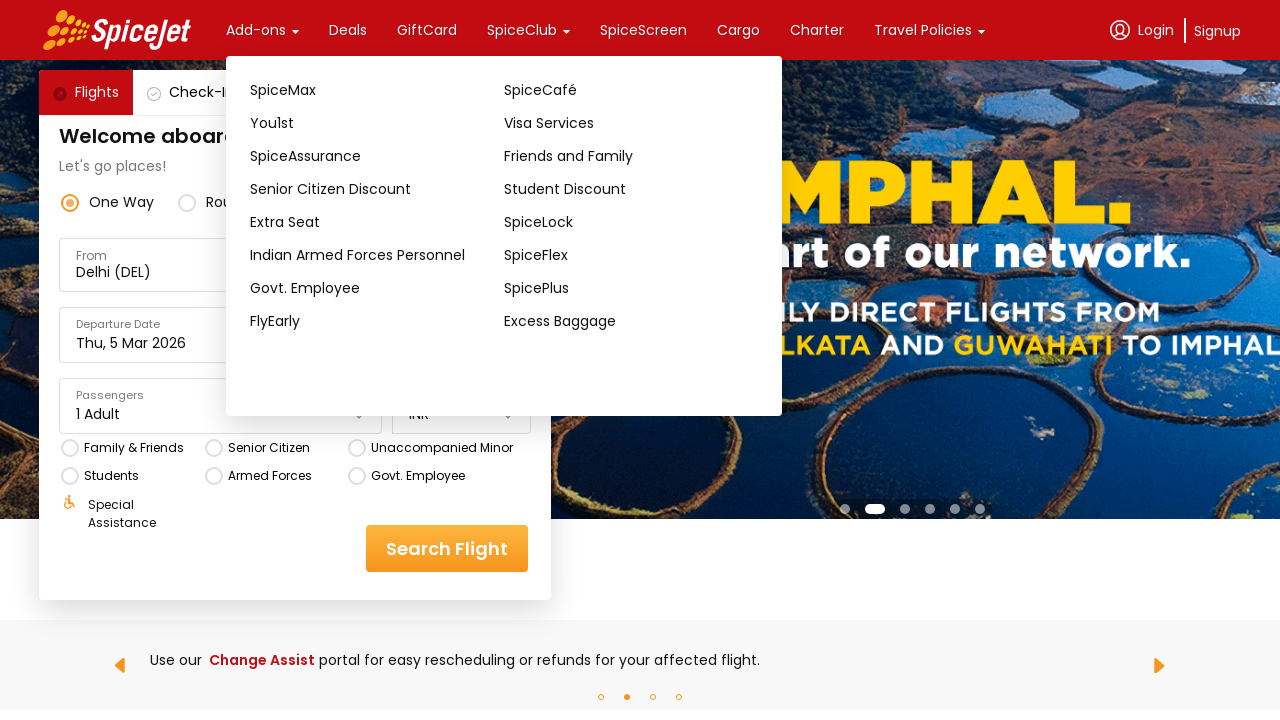